Tests adding multiple products to the shopping cart, navigating to the cart page, and clicking proceed to checkout to verify the cart functionality.

Starting URL: http://automationexercise.com

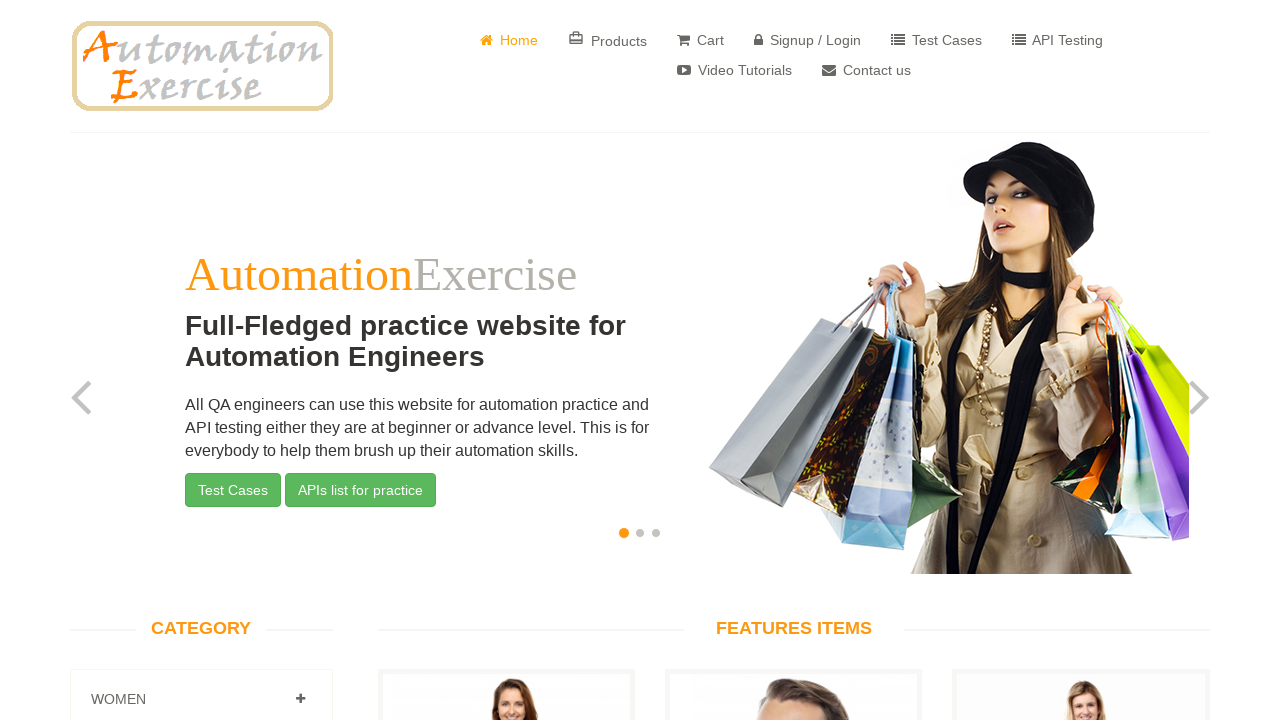

Scrolled down the page using PageDown
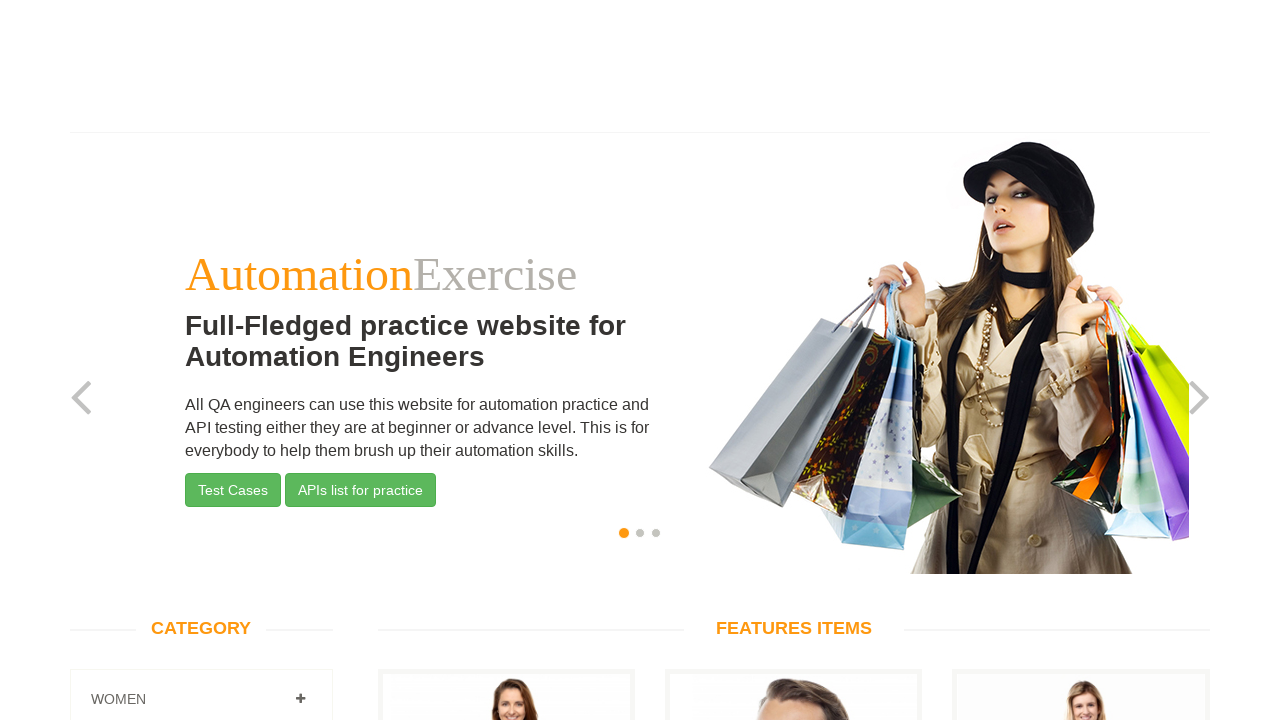

Waited 1 second for page to stabilize
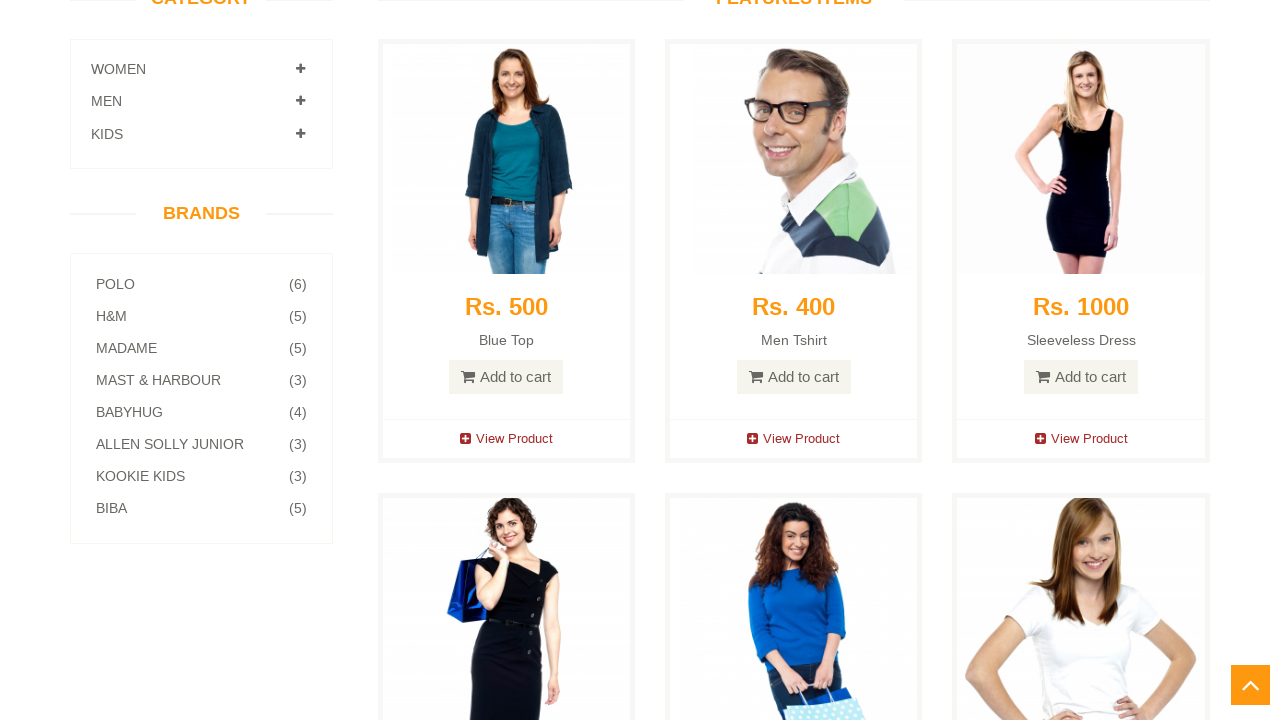

Clicked to add first product to cart at (506, 377) on a[data-product-id='1']
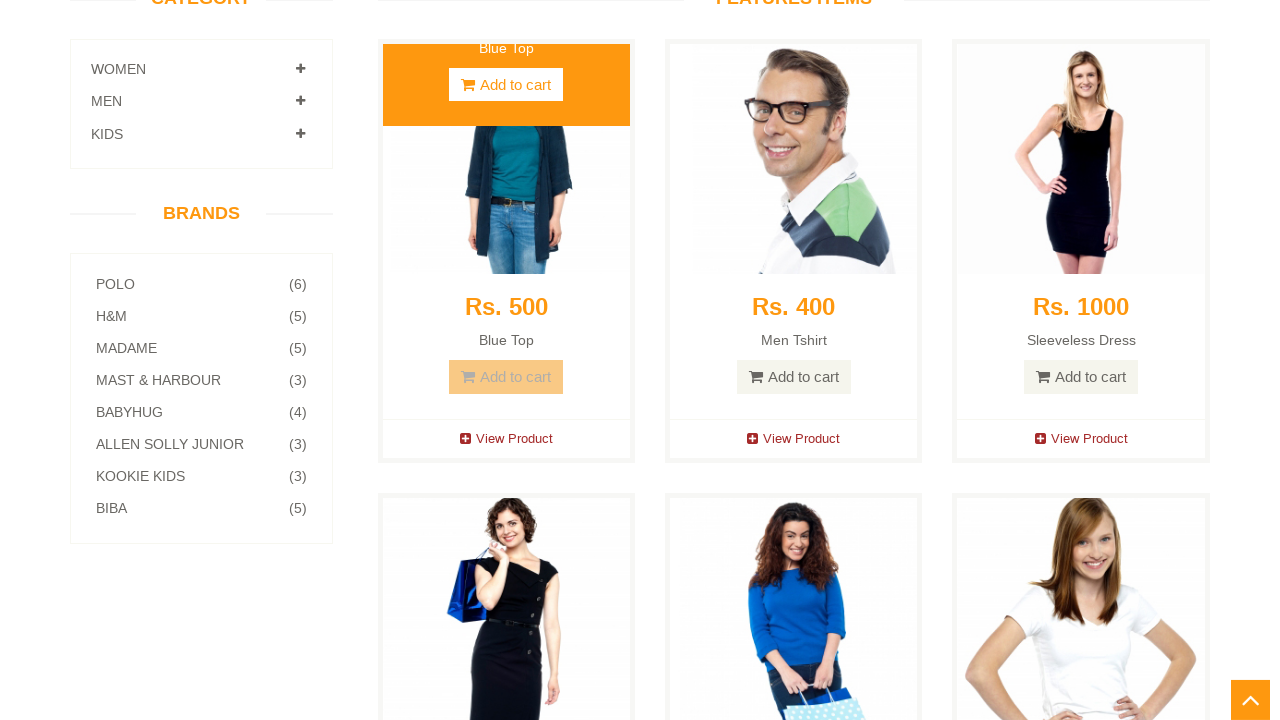

Waited 2 seconds for product addition confirmation
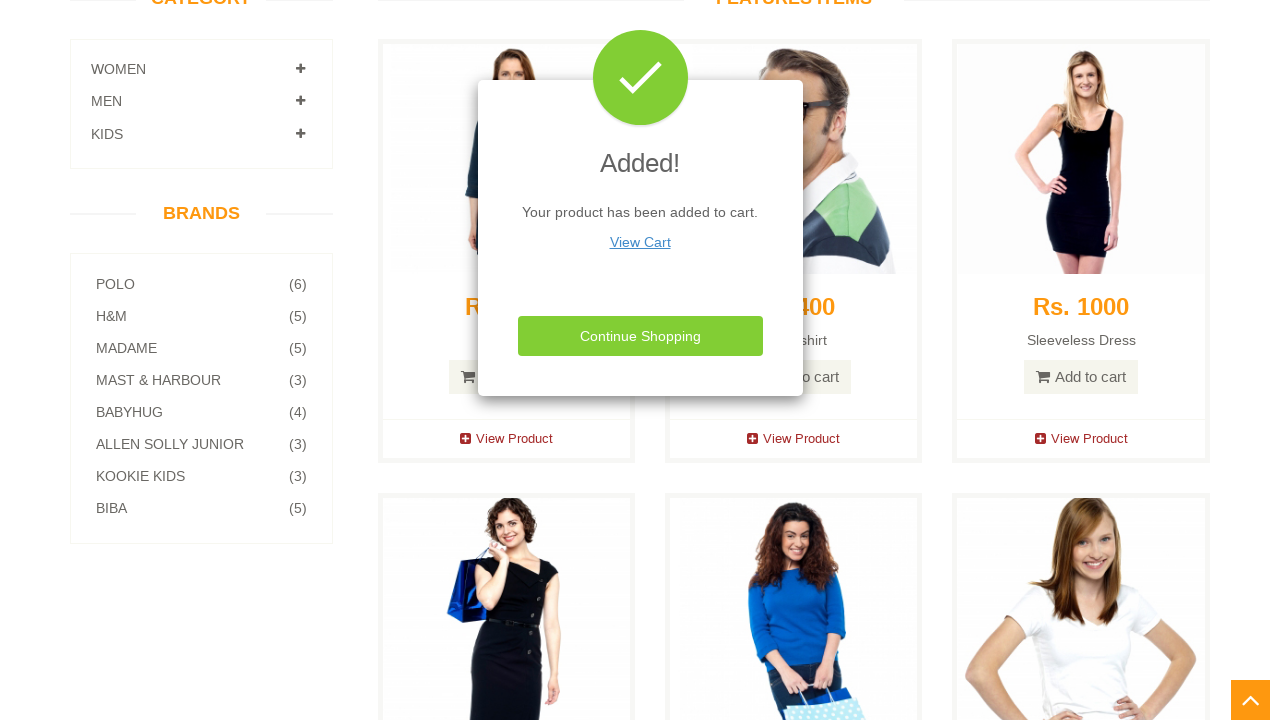

Clicked Continue Shopping to return to product list at (640, 336) on text=Continue Shopping
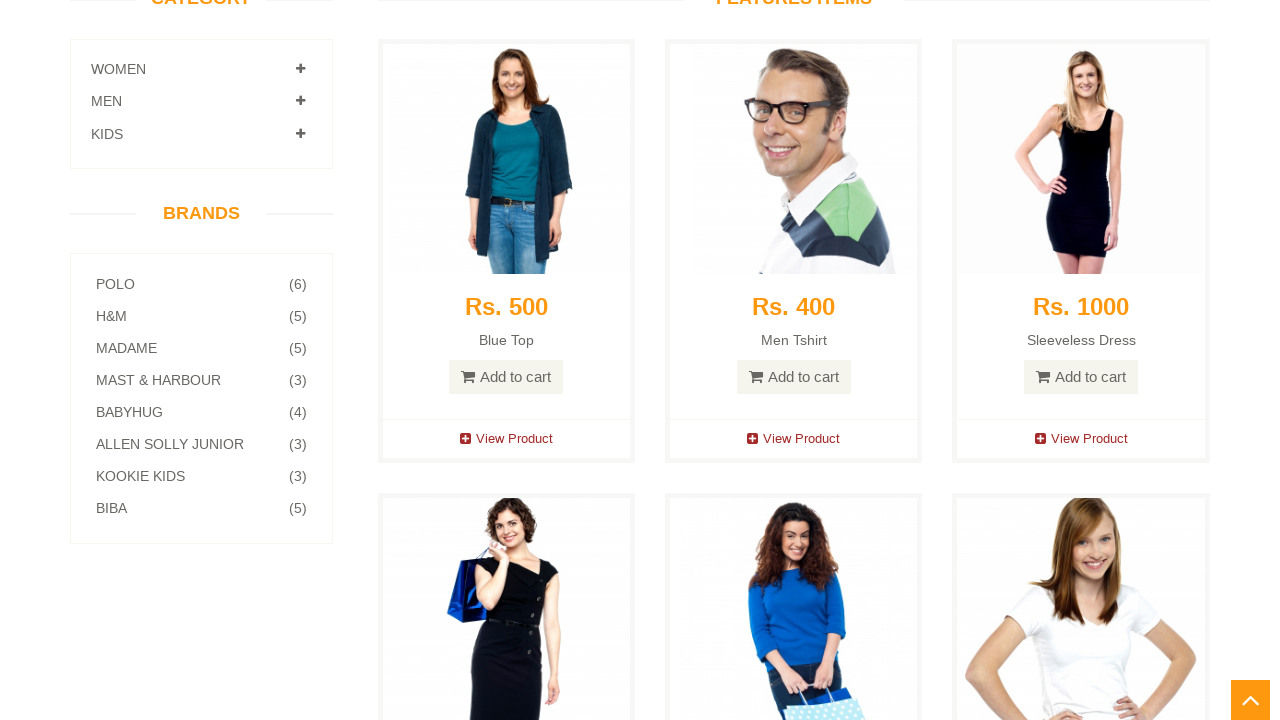

Clicked to add second product to cart at (794, 377) on a[data-product-id='2']
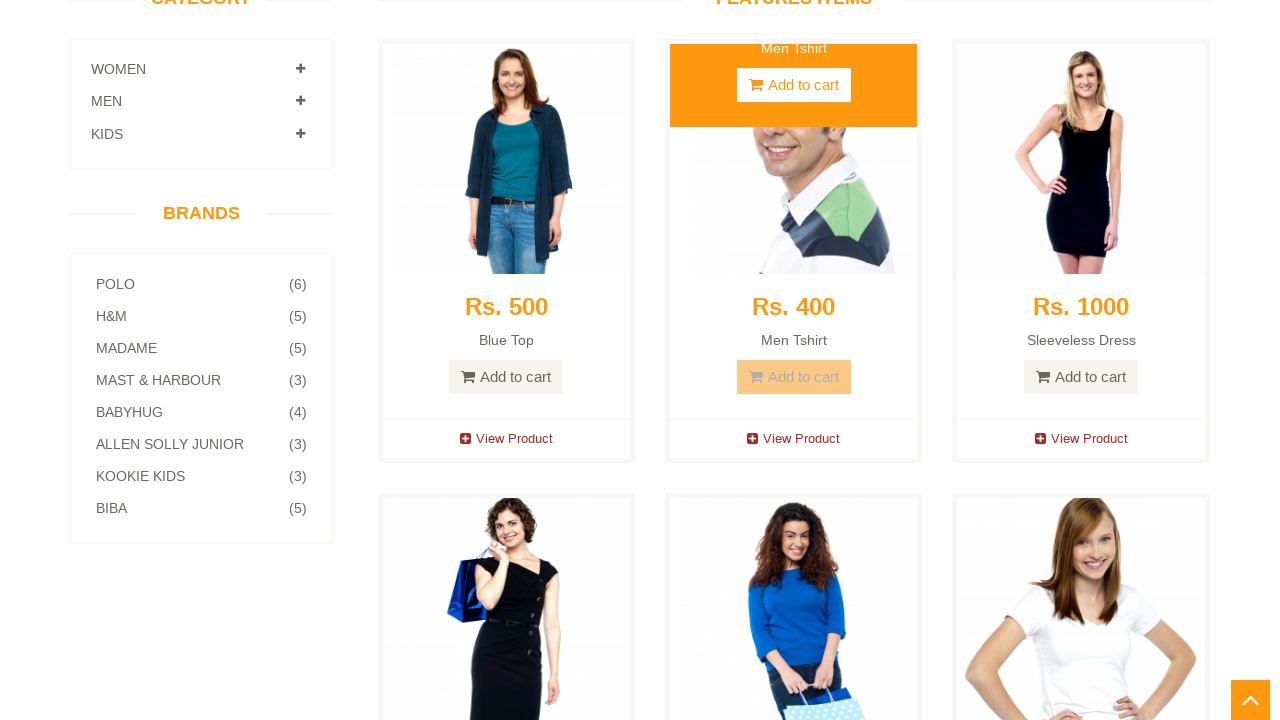

Waited 2 seconds for product addition confirmation
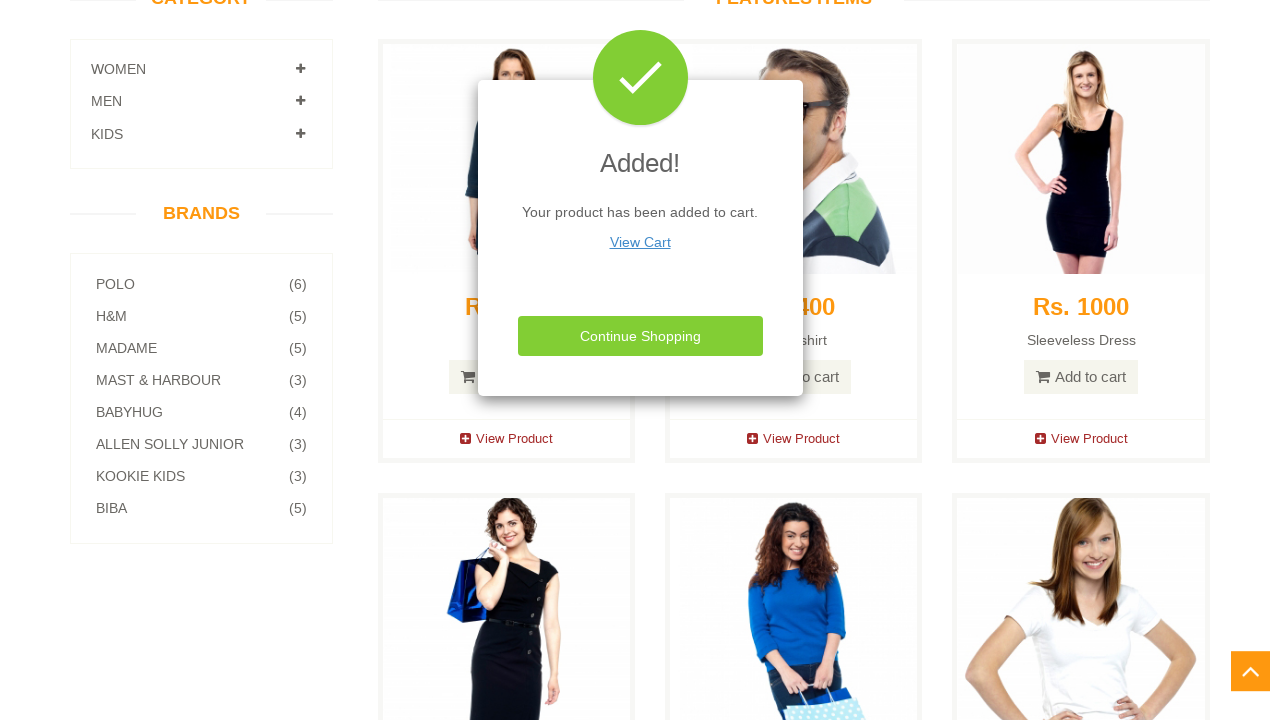

Clicked Continue Shopping to return to product list at (640, 336) on text=Continue Shopping
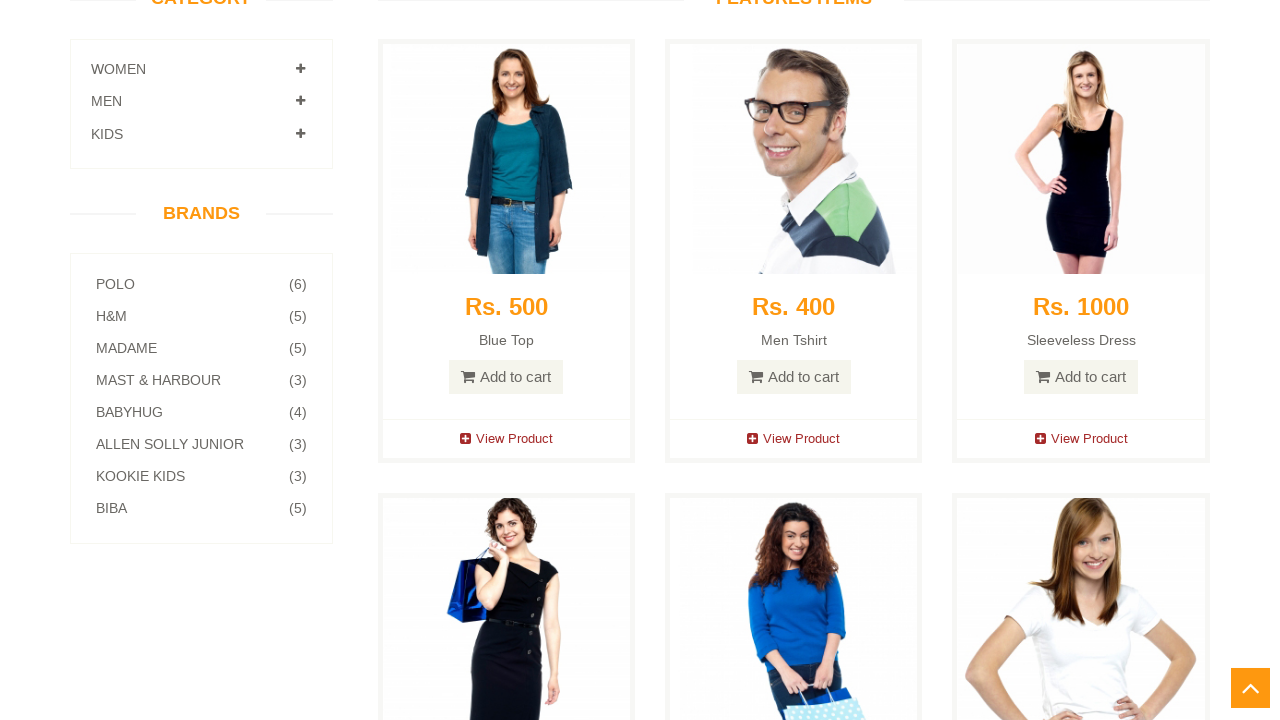

Clicked to add third product to cart at (1081, 377) on a[data-product-id='3']
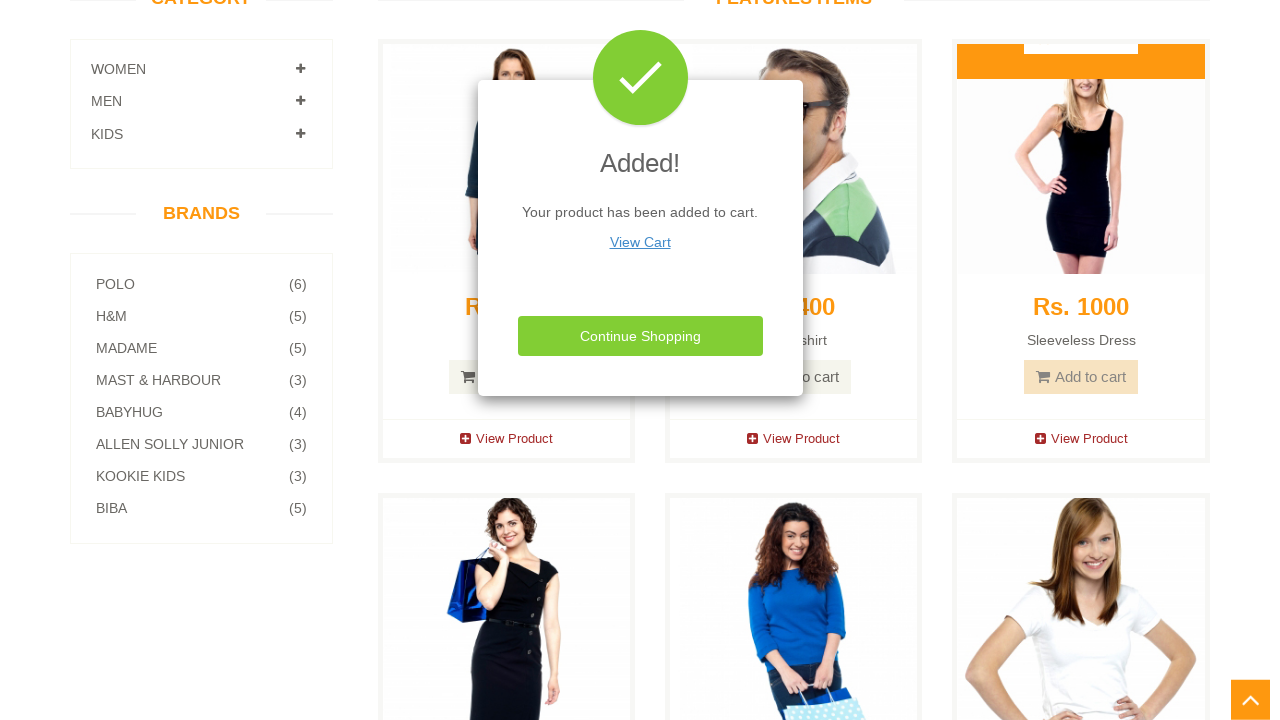

Waited 2 seconds for product addition confirmation
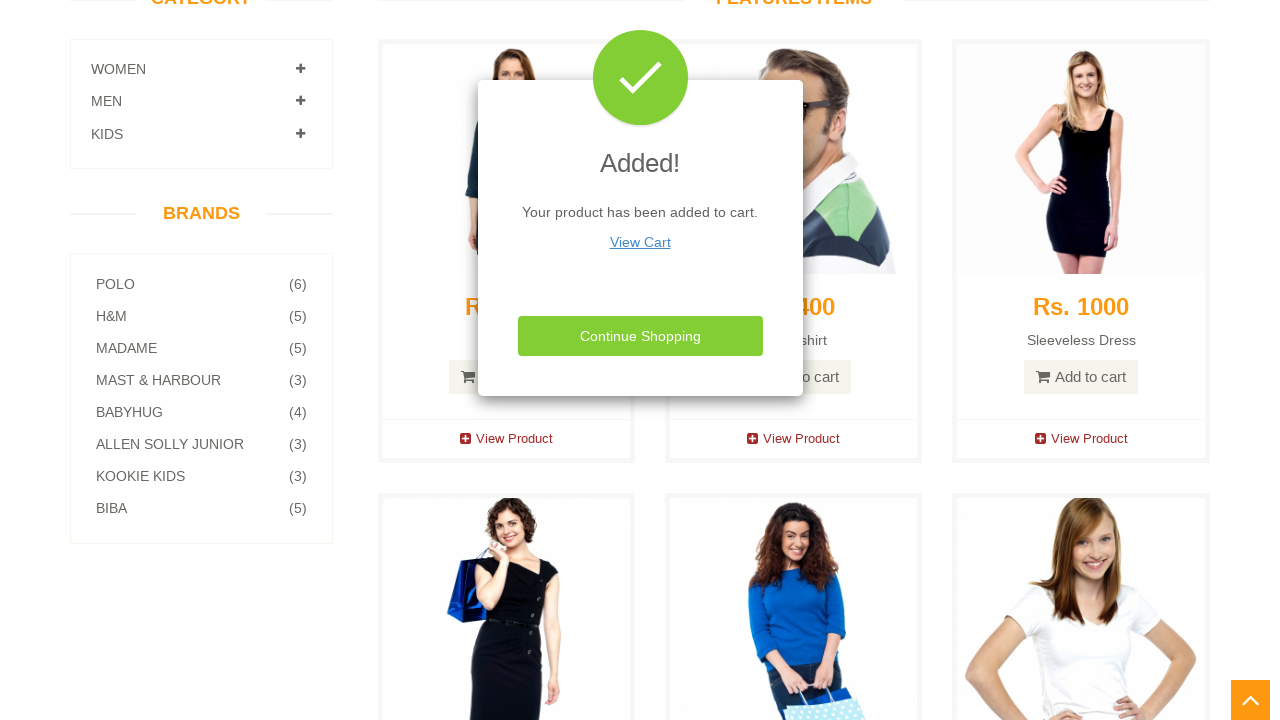

Clicked Continue Shopping to return to product list at (640, 336) on text=Continue Shopping
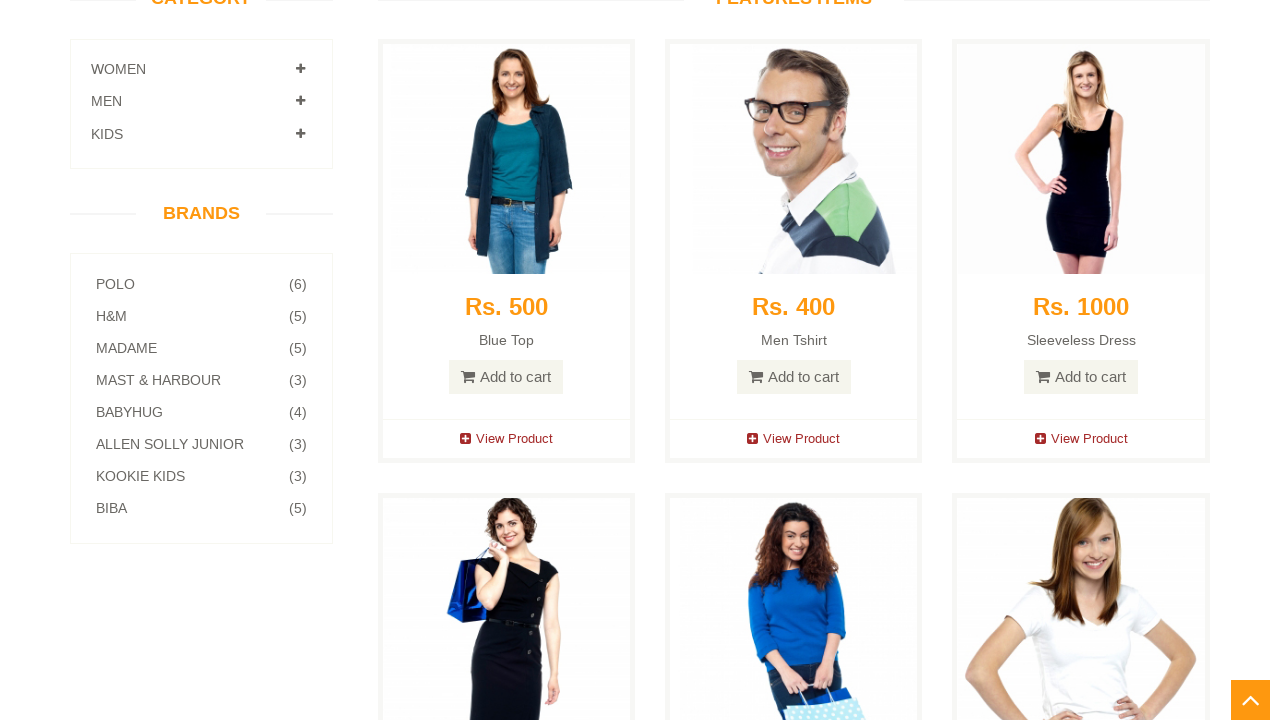

Clicked Cart button to navigate to shopping cart page at (700, 40) on a:has-text(' Cart')
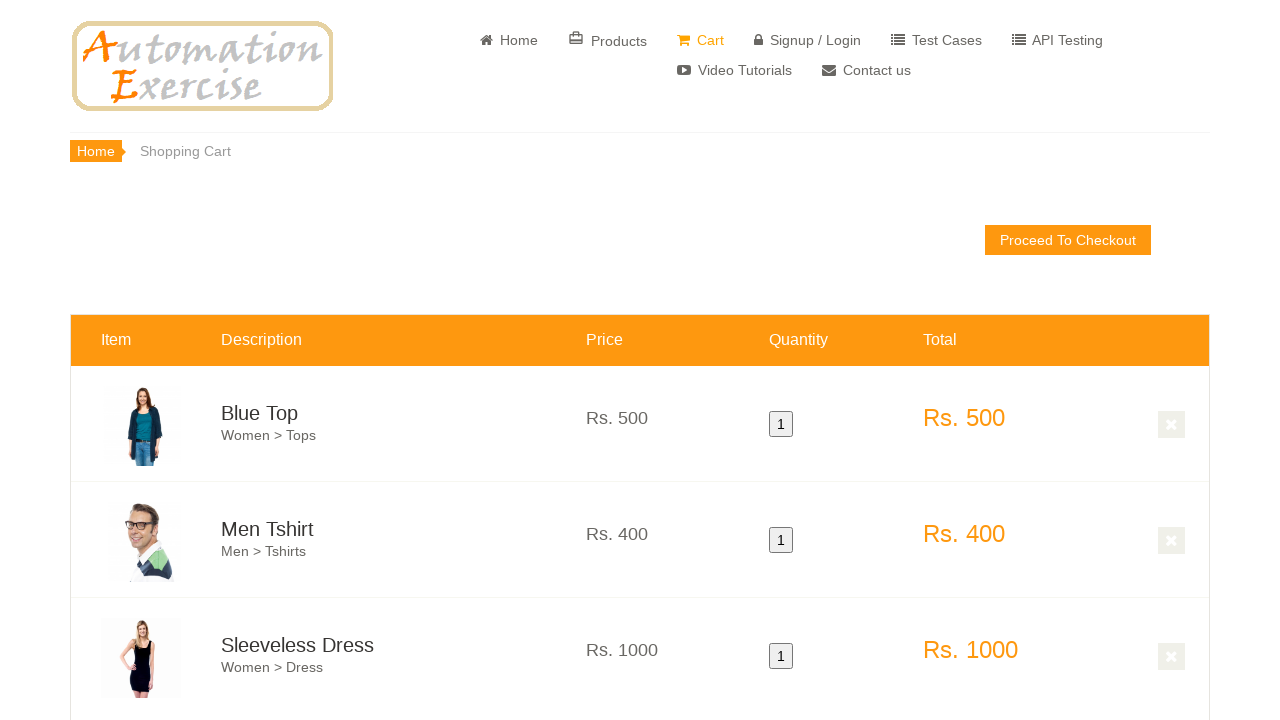

Verified Shopping Cart page is displayed
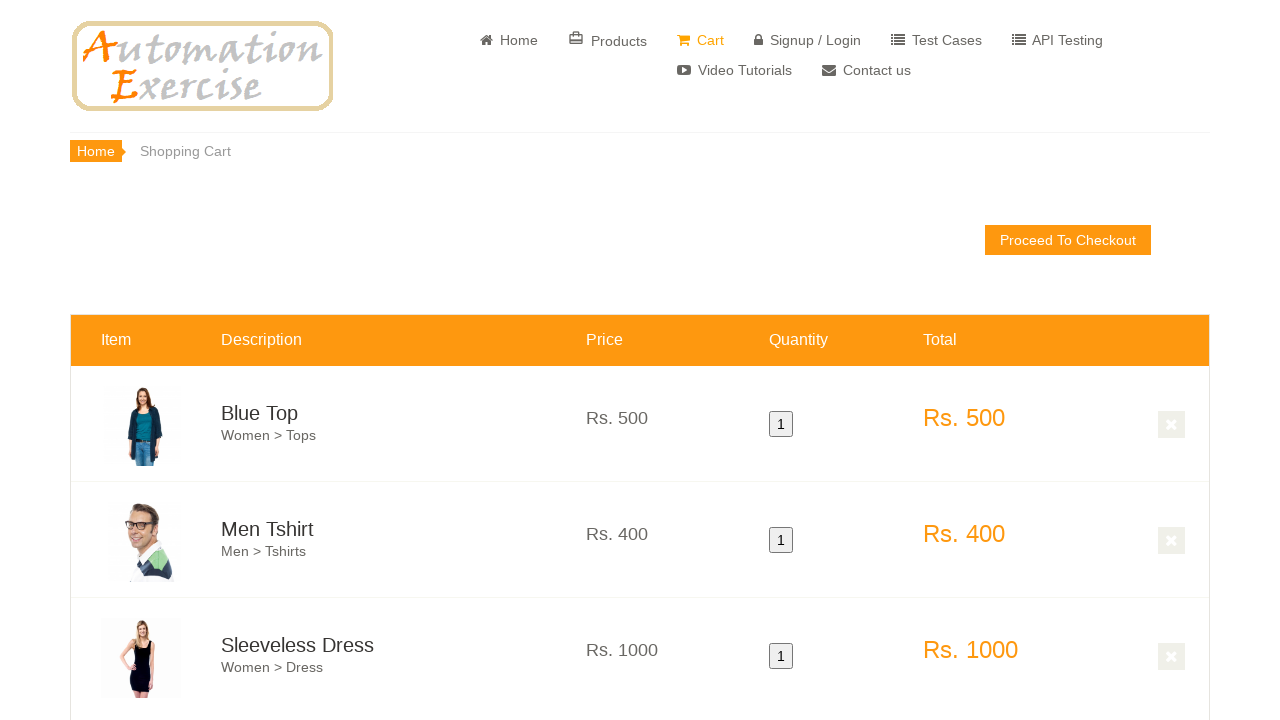

Clicked Proceed To Checkout button to continue to checkout at (1068, 240) on text=Proceed To Checkout
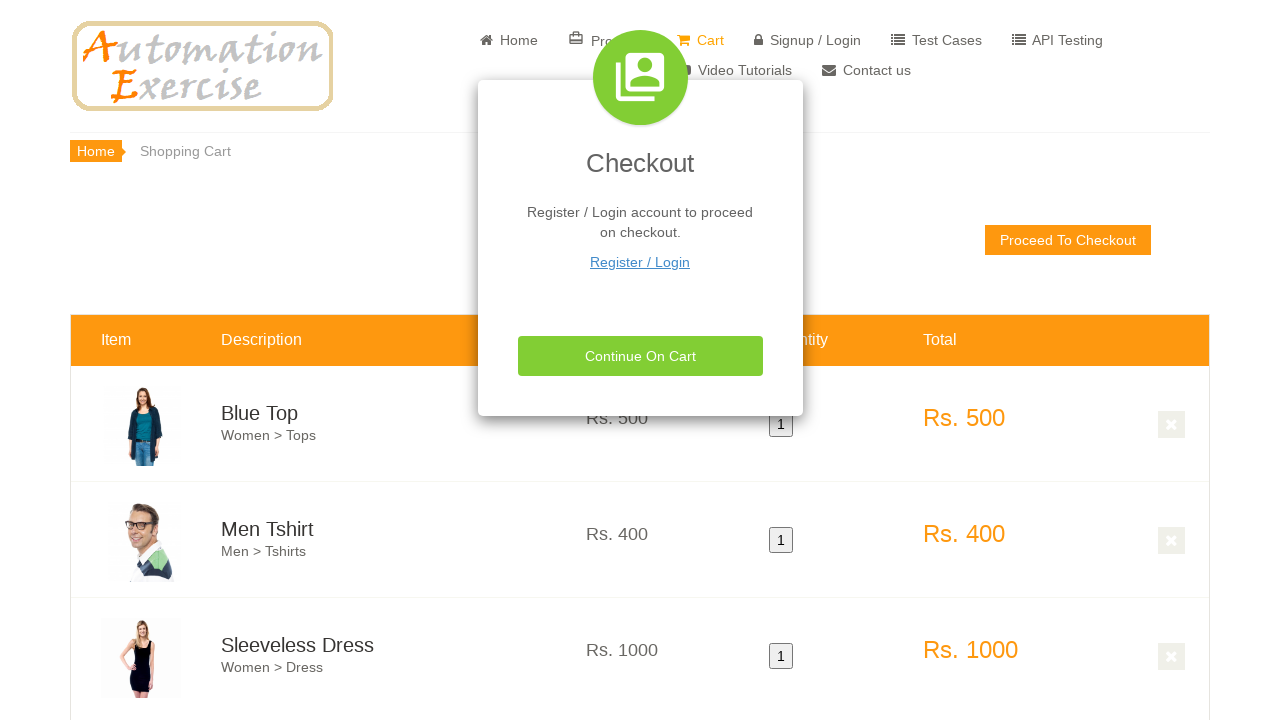

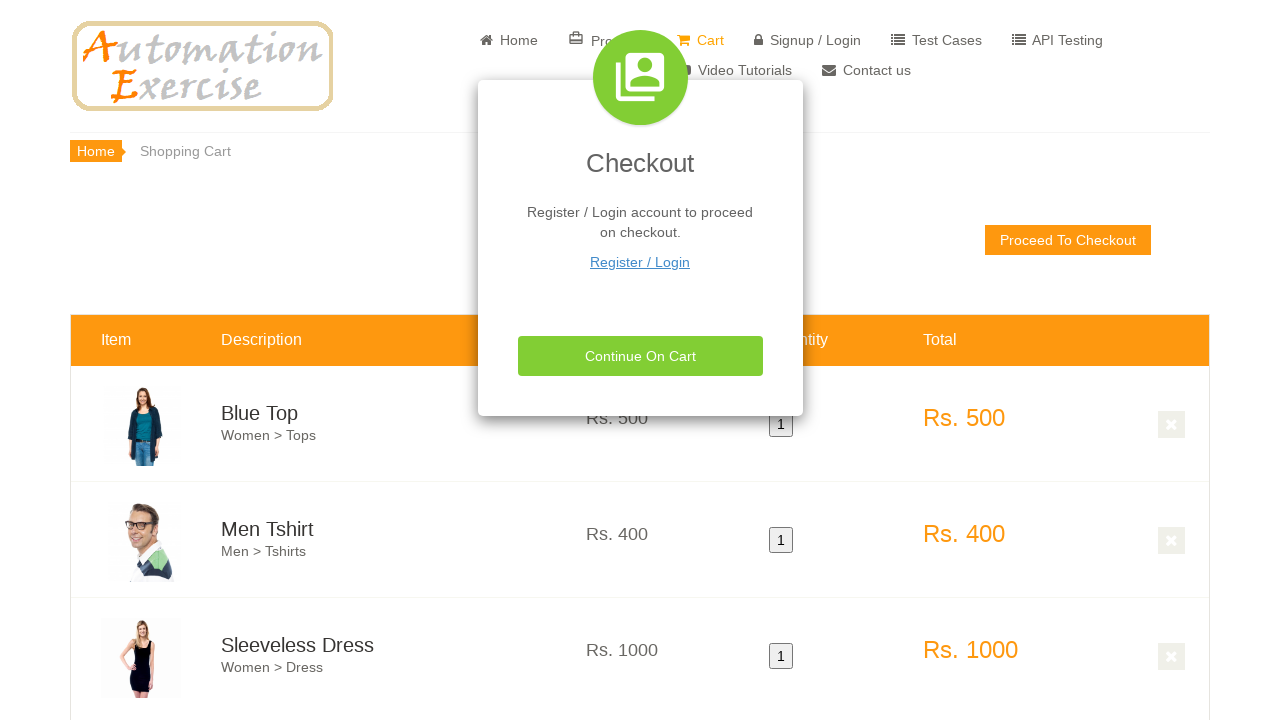